Tests clearing the complete state of all items by checking then unchecking the toggle all checkbox.

Starting URL: https://demo.playwright.dev/todomvc

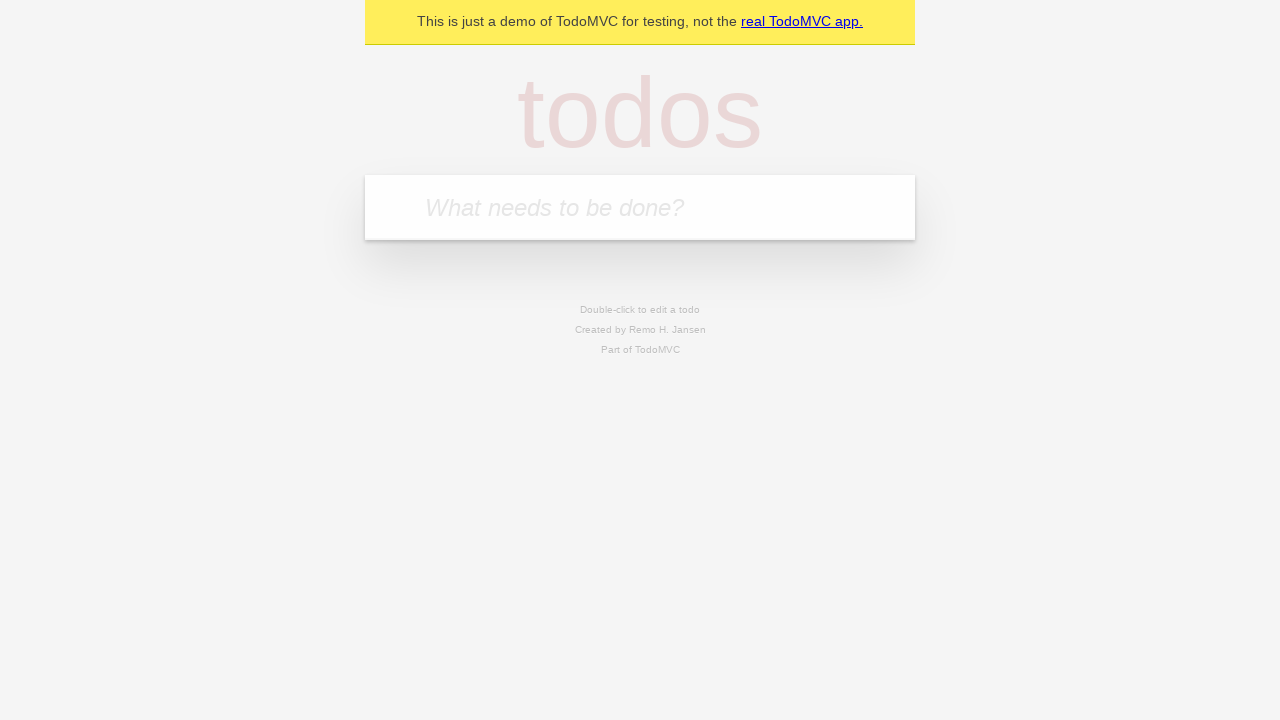

Filled todo input with 'buy some cheese' on internal:attr=[placeholder="What needs to be done?"i]
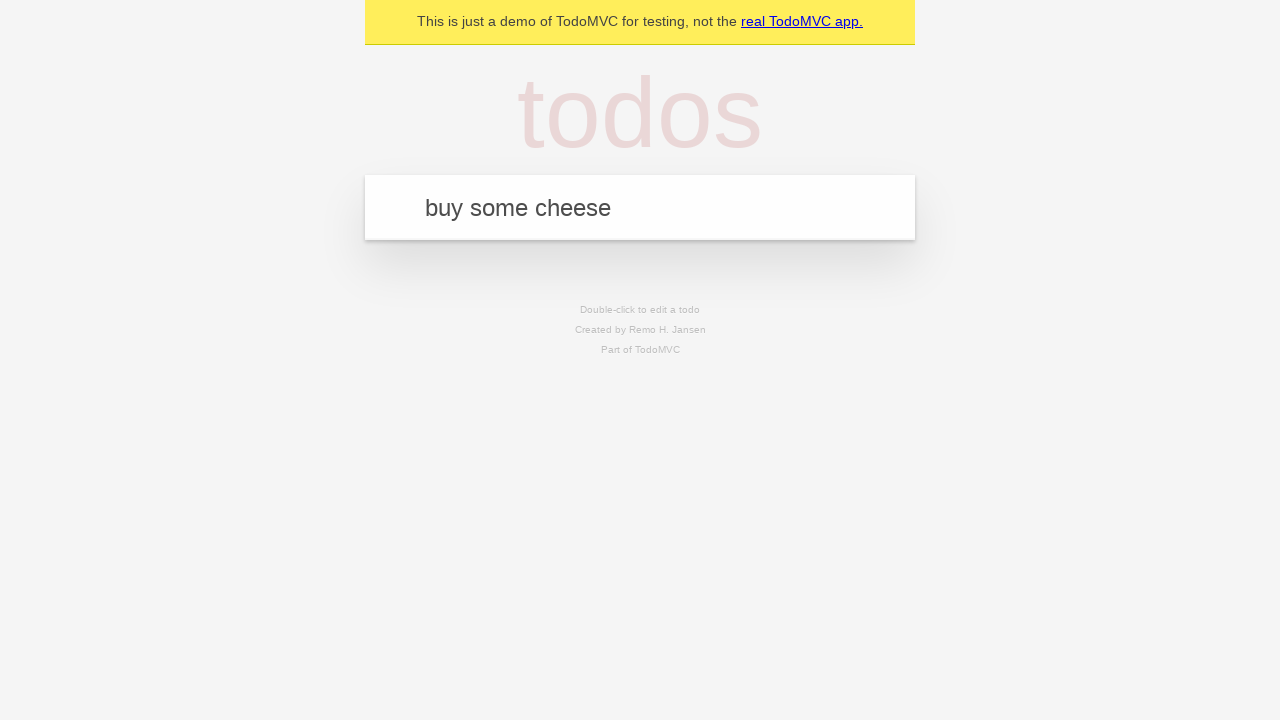

Pressed Enter to add todo 'buy some cheese' on internal:attr=[placeholder="What needs to be done?"i]
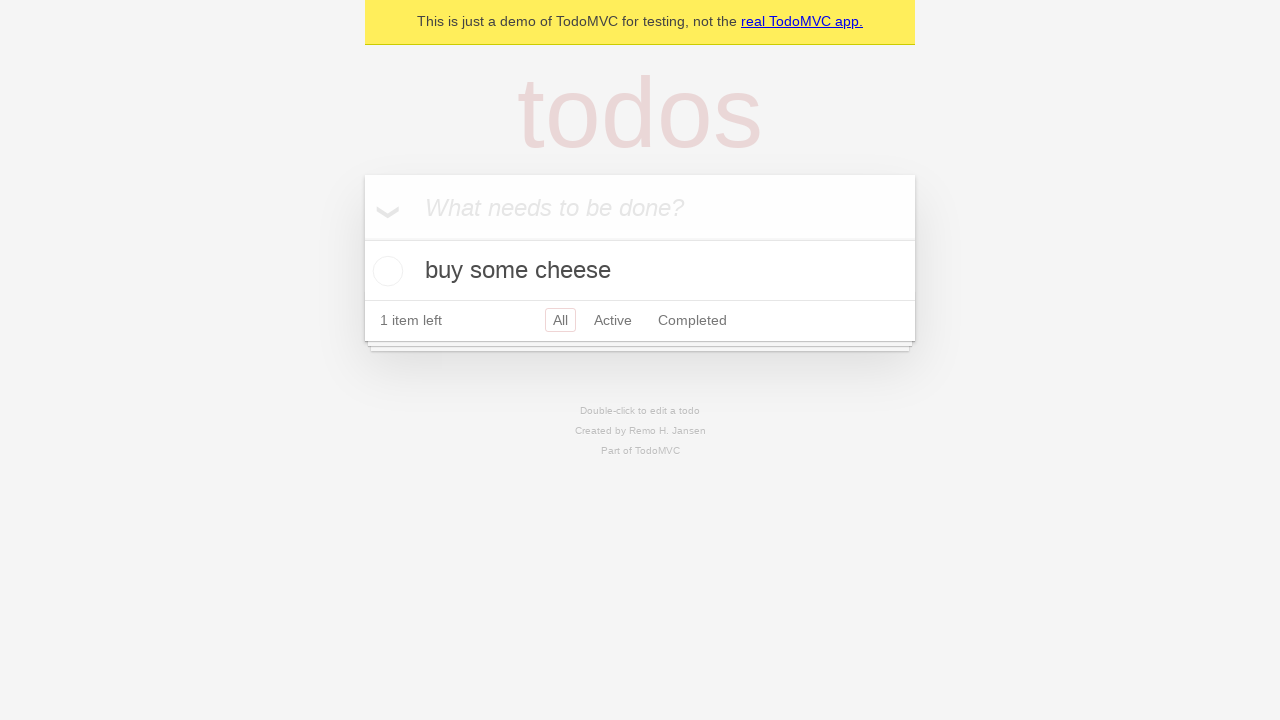

Filled todo input with 'feed the cat' on internal:attr=[placeholder="What needs to be done?"i]
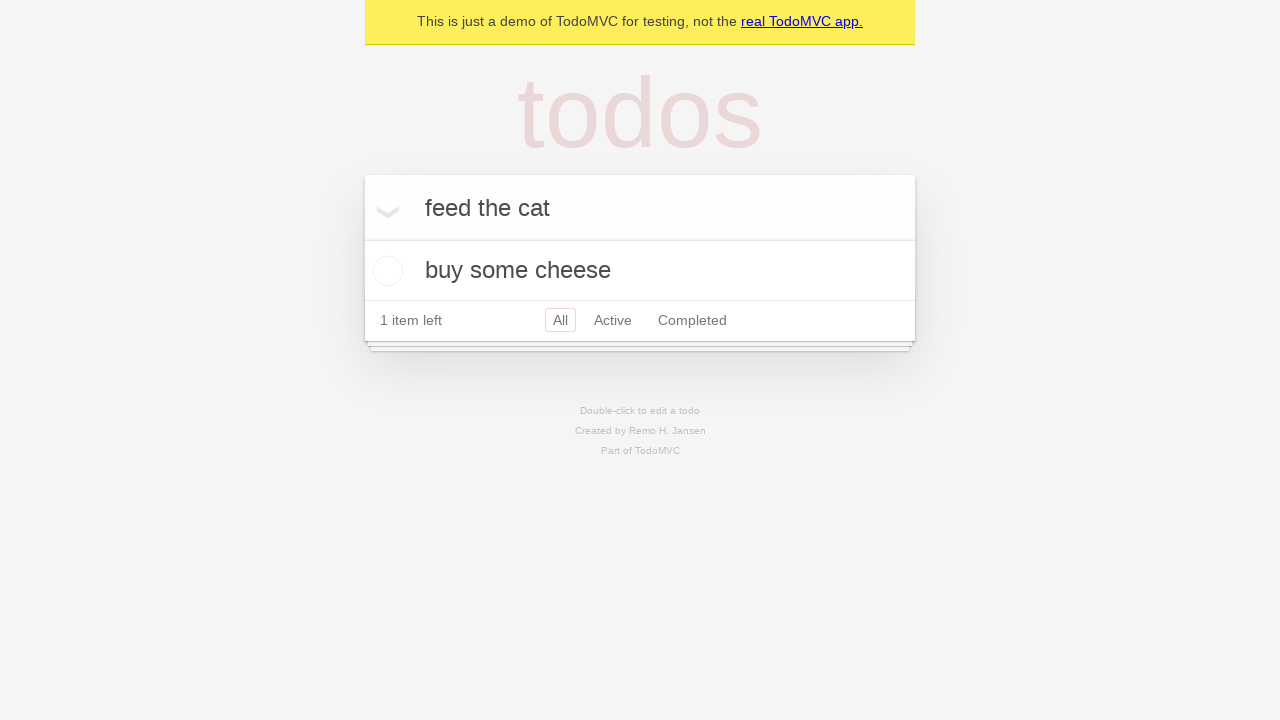

Pressed Enter to add todo 'feed the cat' on internal:attr=[placeholder="What needs to be done?"i]
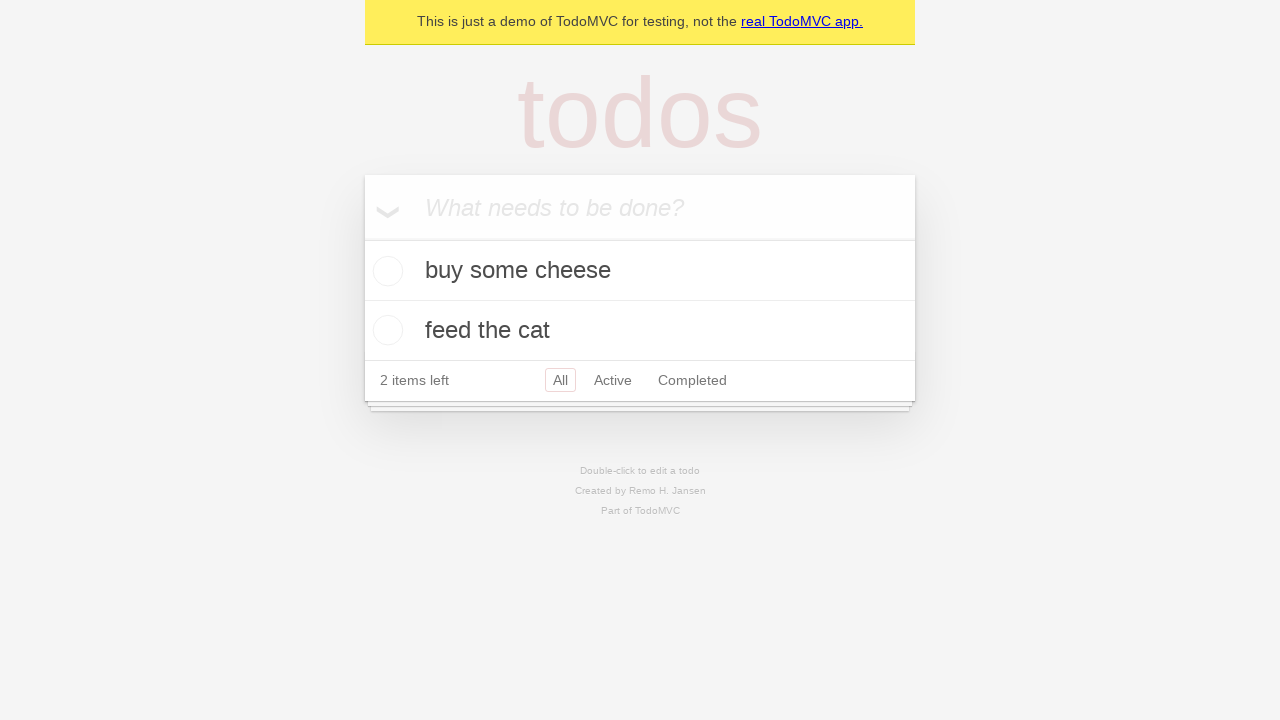

Filled todo input with 'book a doctors appointment' on internal:attr=[placeholder="What needs to be done?"i]
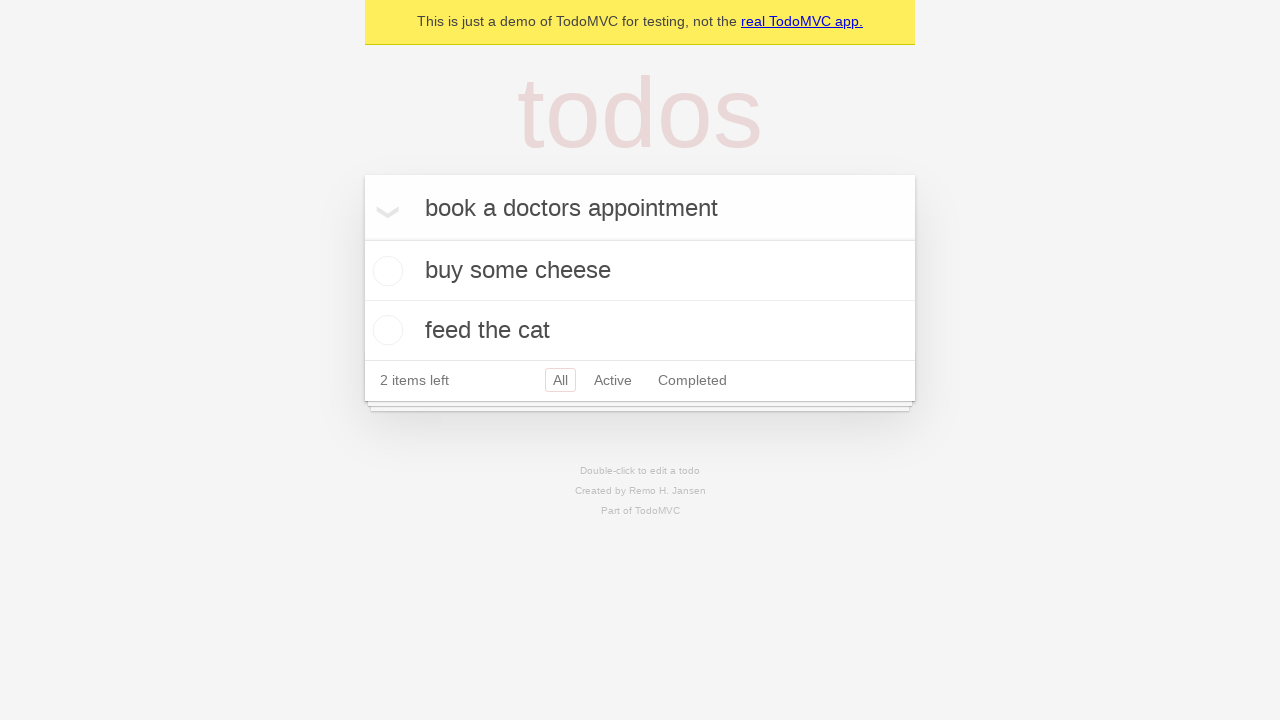

Pressed Enter to add todo 'book a doctors appointment' on internal:attr=[placeholder="What needs to be done?"i]
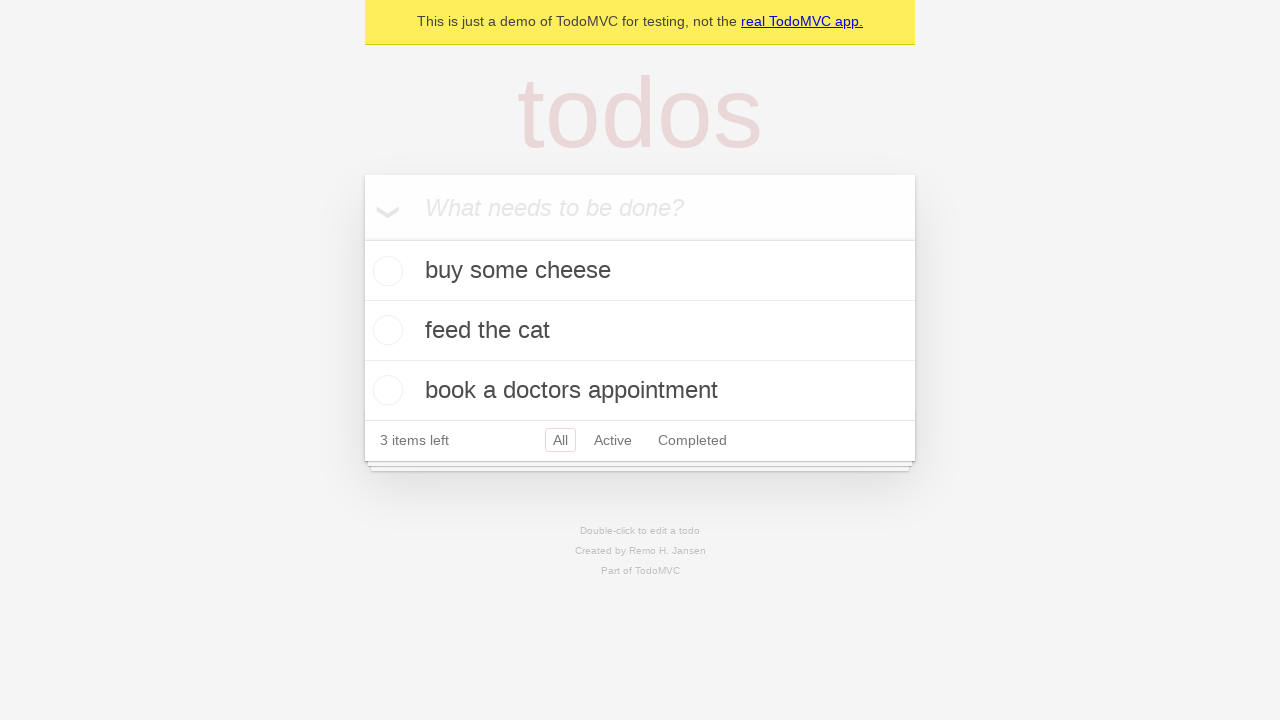

Clicked toggle all checkbox to mark all items as complete at (362, 238) on internal:label="Mark all as complete"i
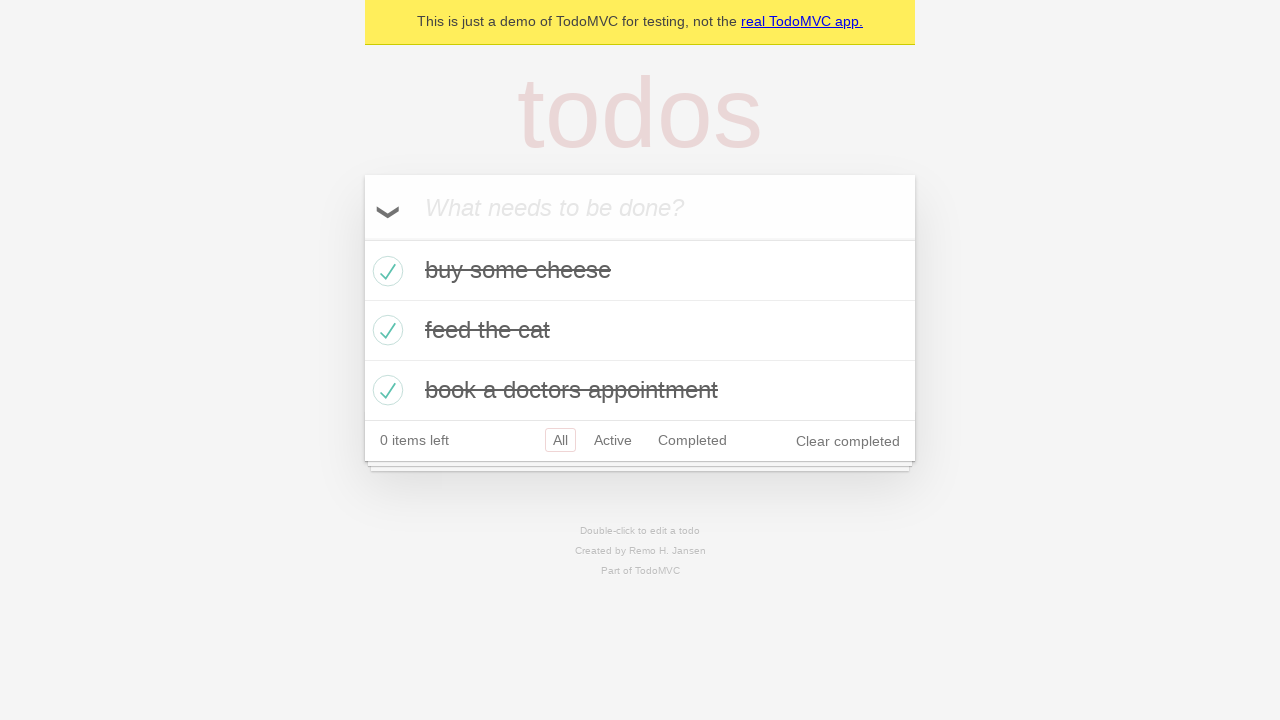

Clicked toggle all checkbox to uncheck all items and clear their complete state at (362, 238) on internal:label="Mark all as complete"i
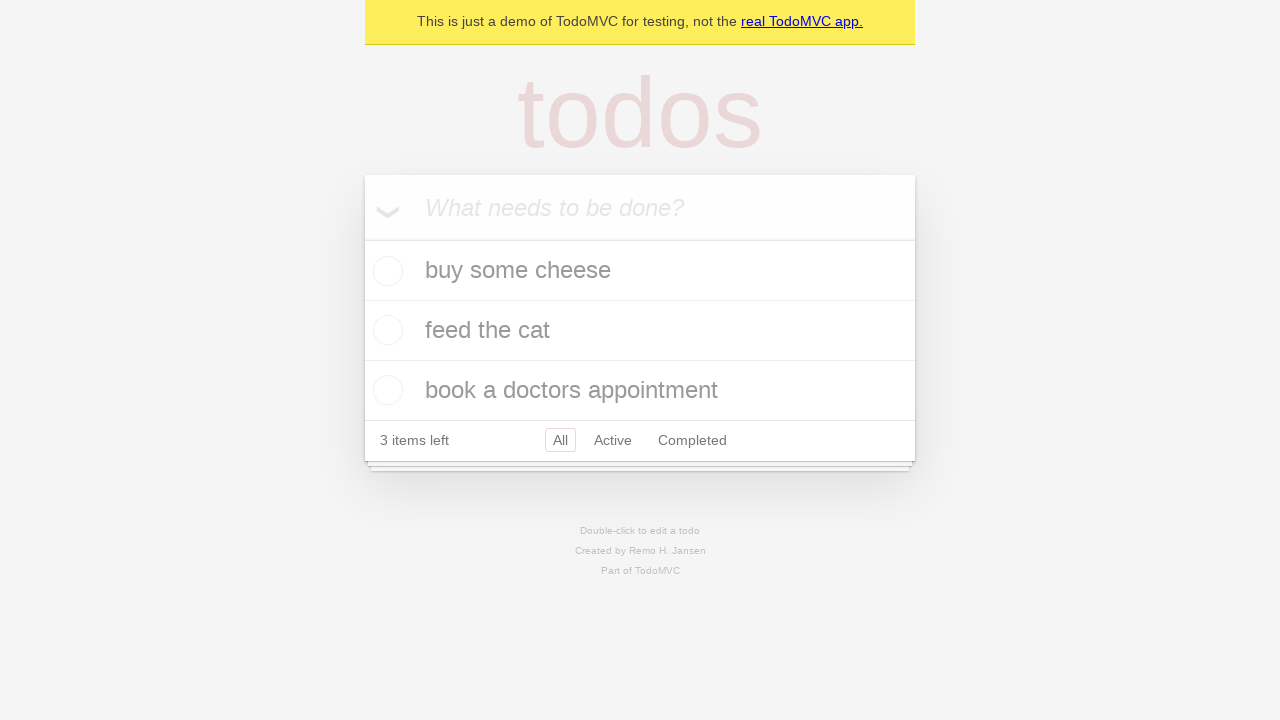

Verified all todo items are present in uncompleted state
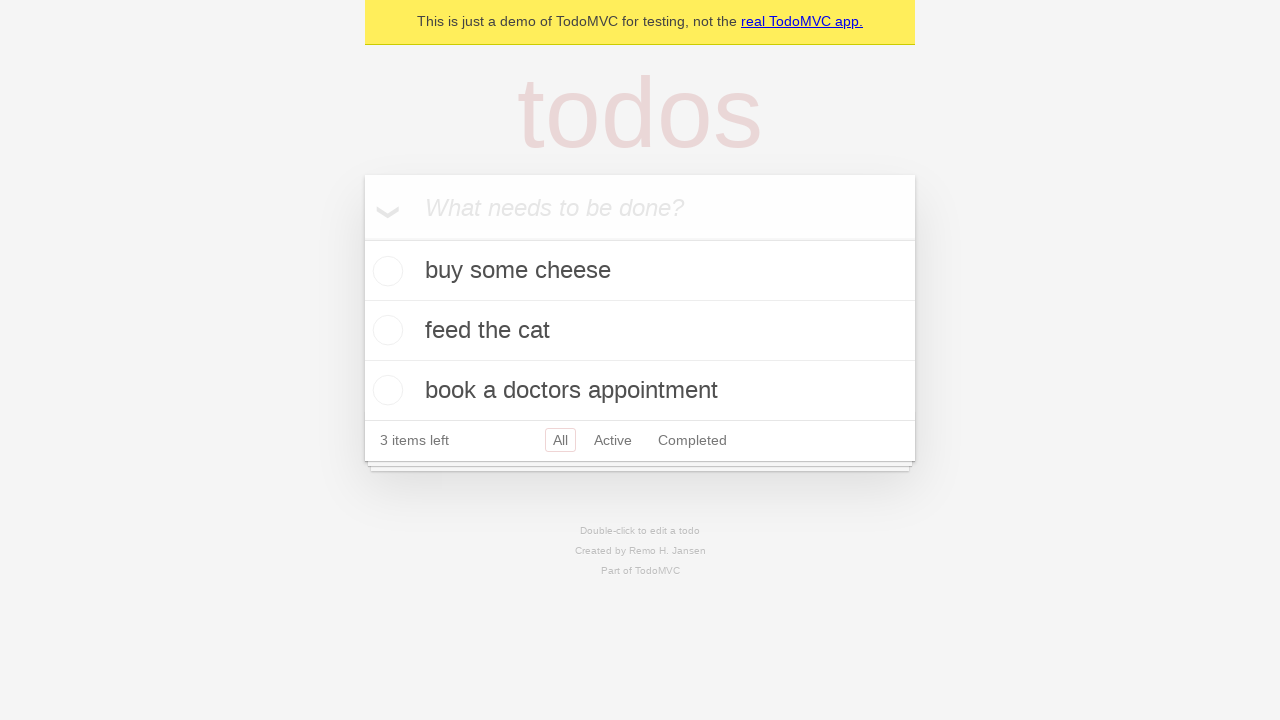

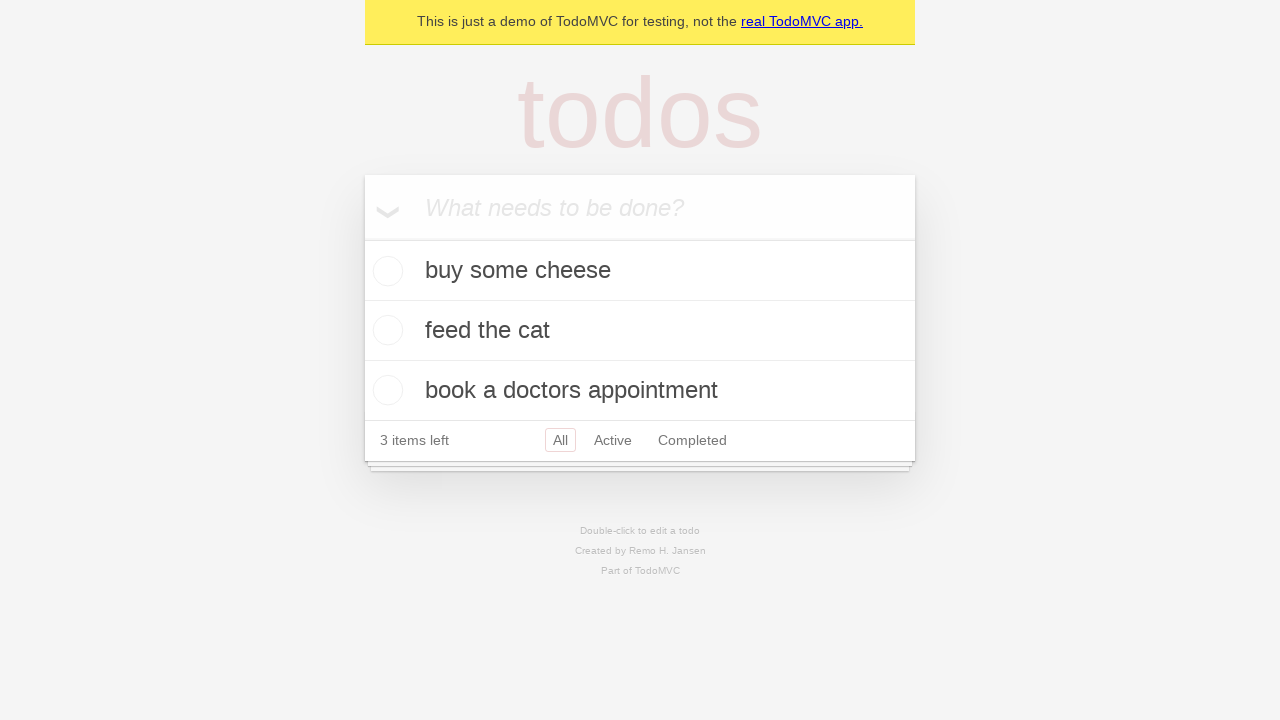